Navigates to GeeksforGeeks website and clicks on the Java link

Starting URL: https://www.geeksforgeeks.org/

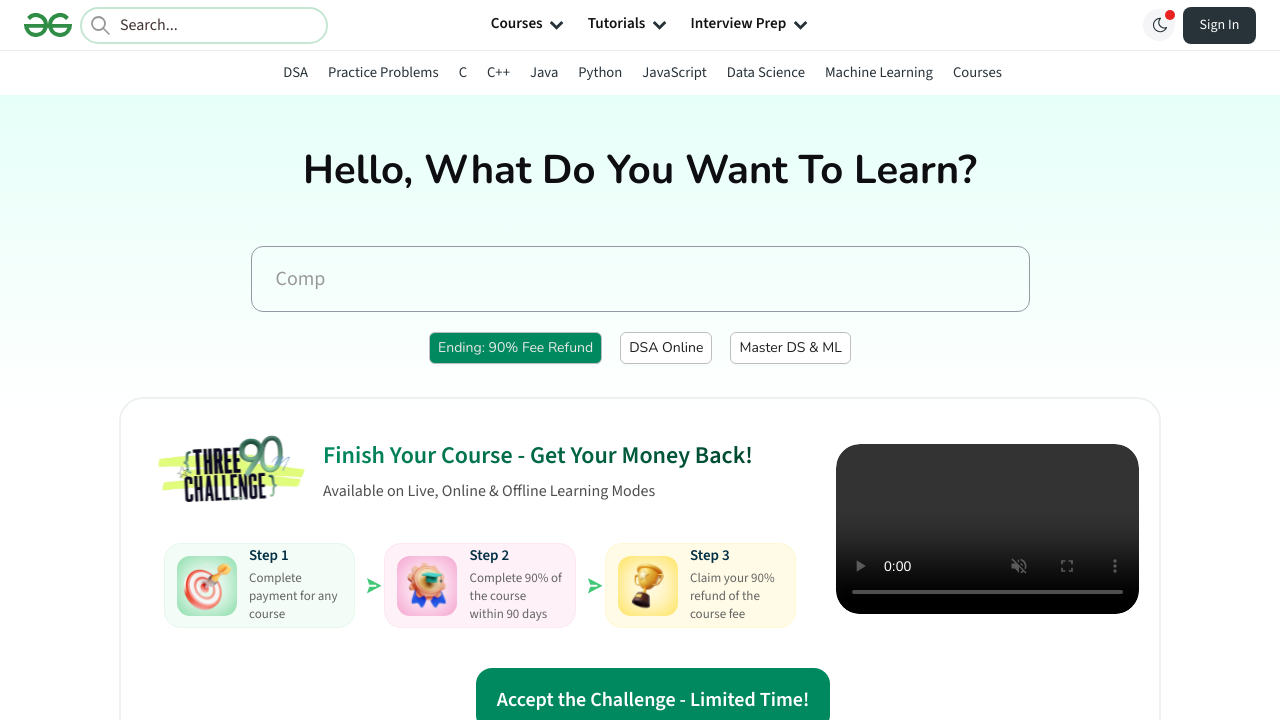

Clicked on the Java link at (544, 72) on text=Java
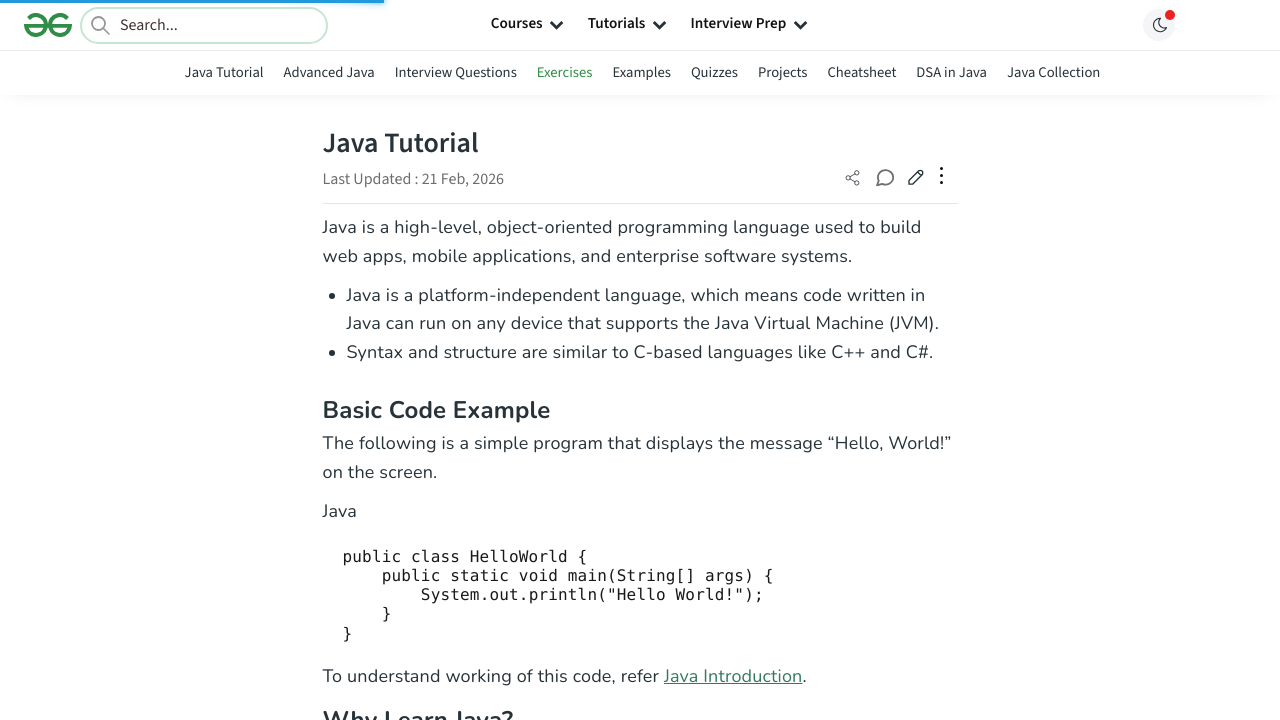

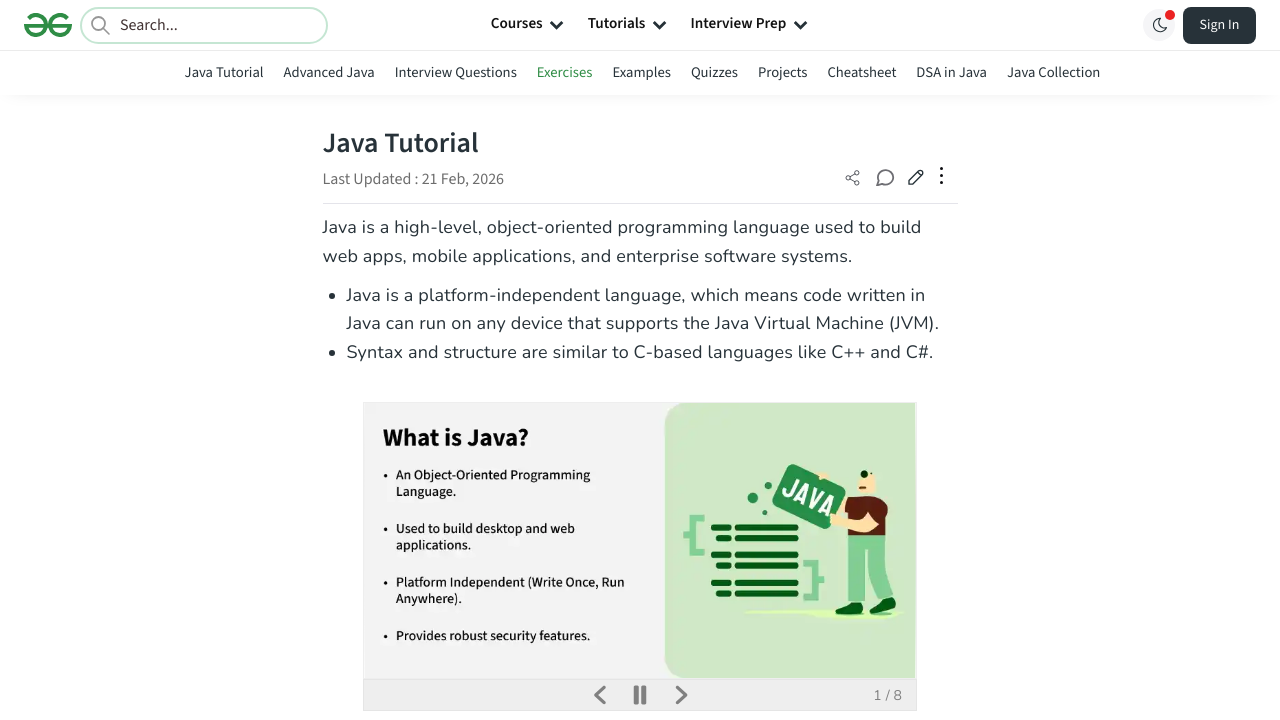